Tests maximizing the browser window before loading a healthcare website

Starting URL: https://www.mountsinai.org/

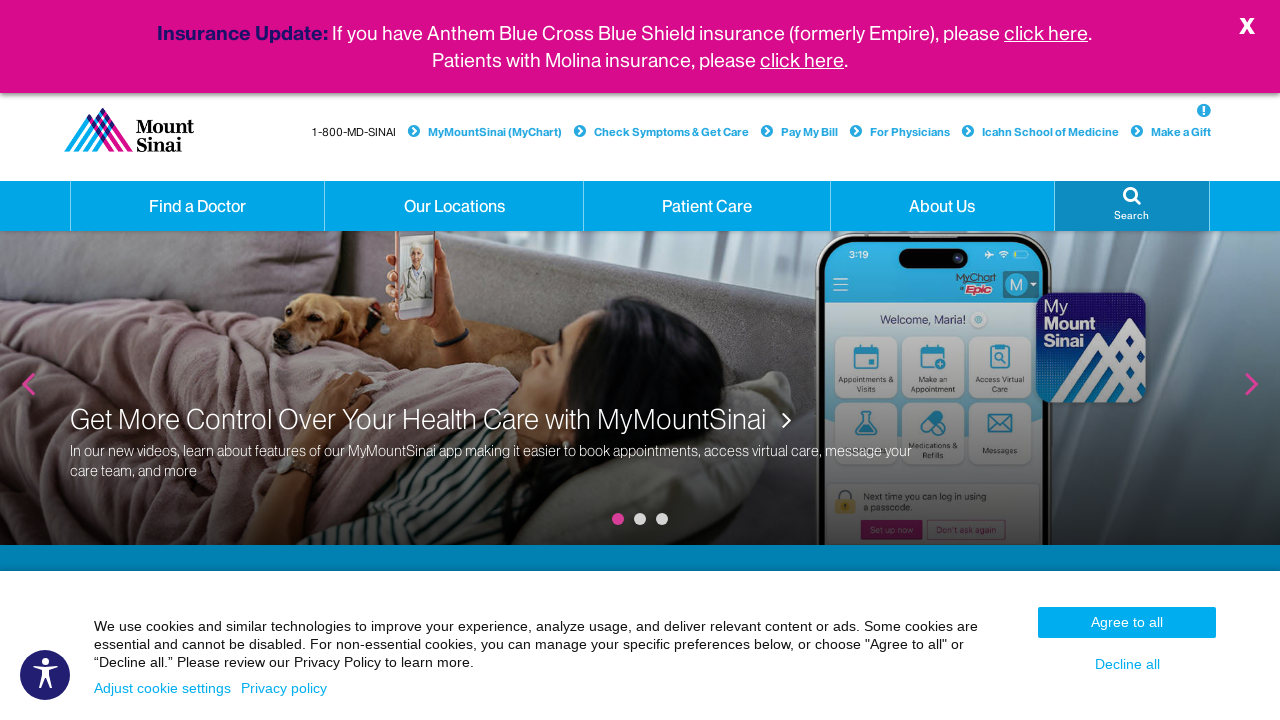

Waited for page DOM to load at https://www.mountsinai.org/
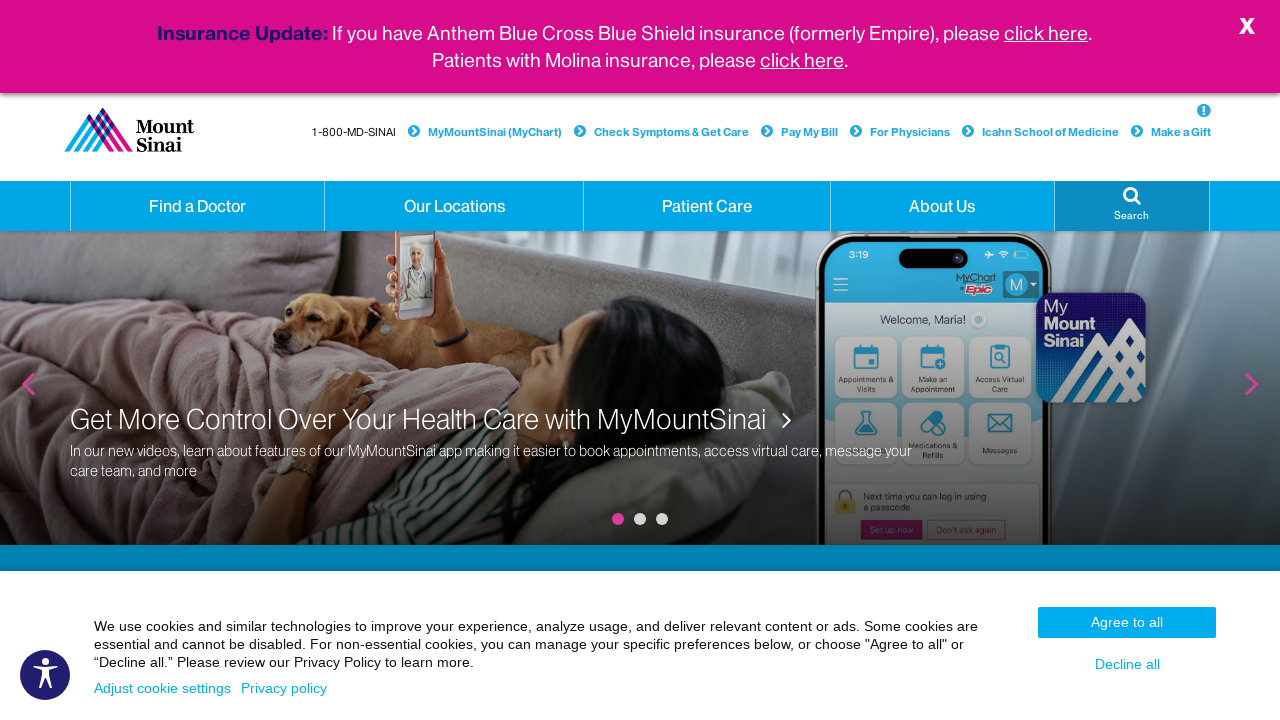

Maximized browser window
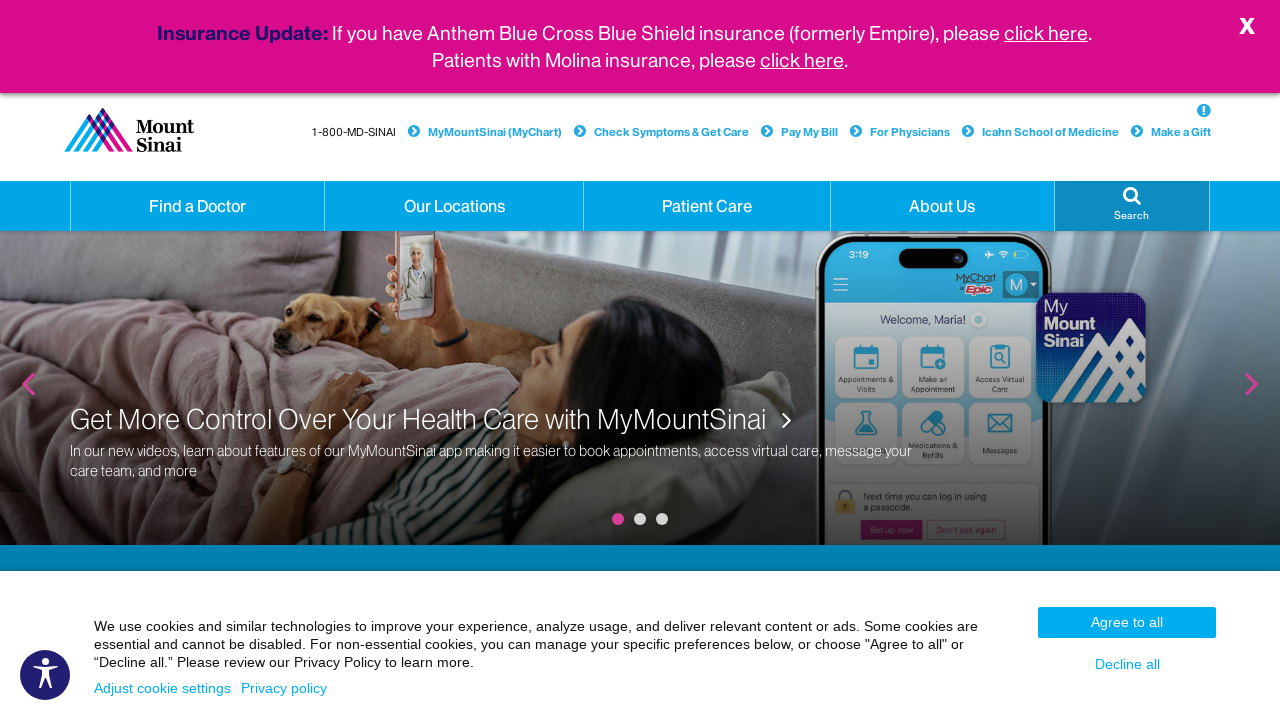

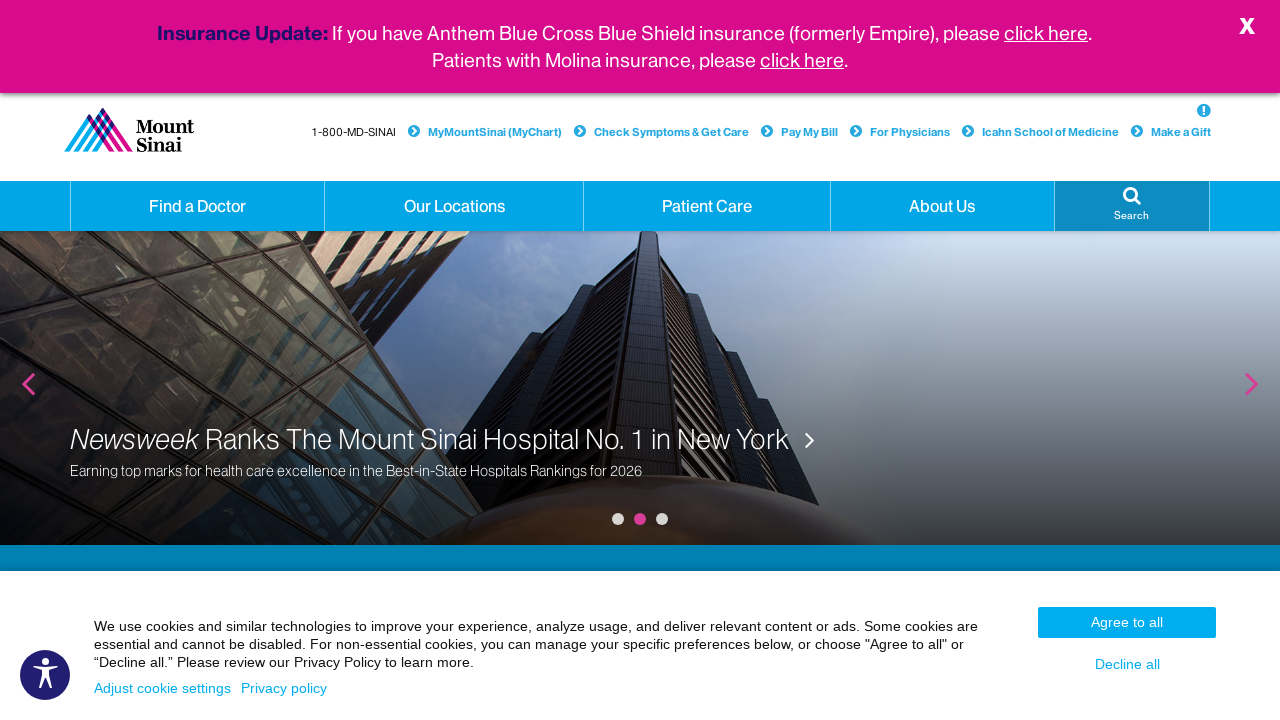